Tests mouse hover functionality by hovering over a dropdown button and clicking on a specific option from the revealed menu

Starting URL: http://seleniumpractise.blogspot.com/2016/08/how-to-perform-mouse-hover-in-selenium.html

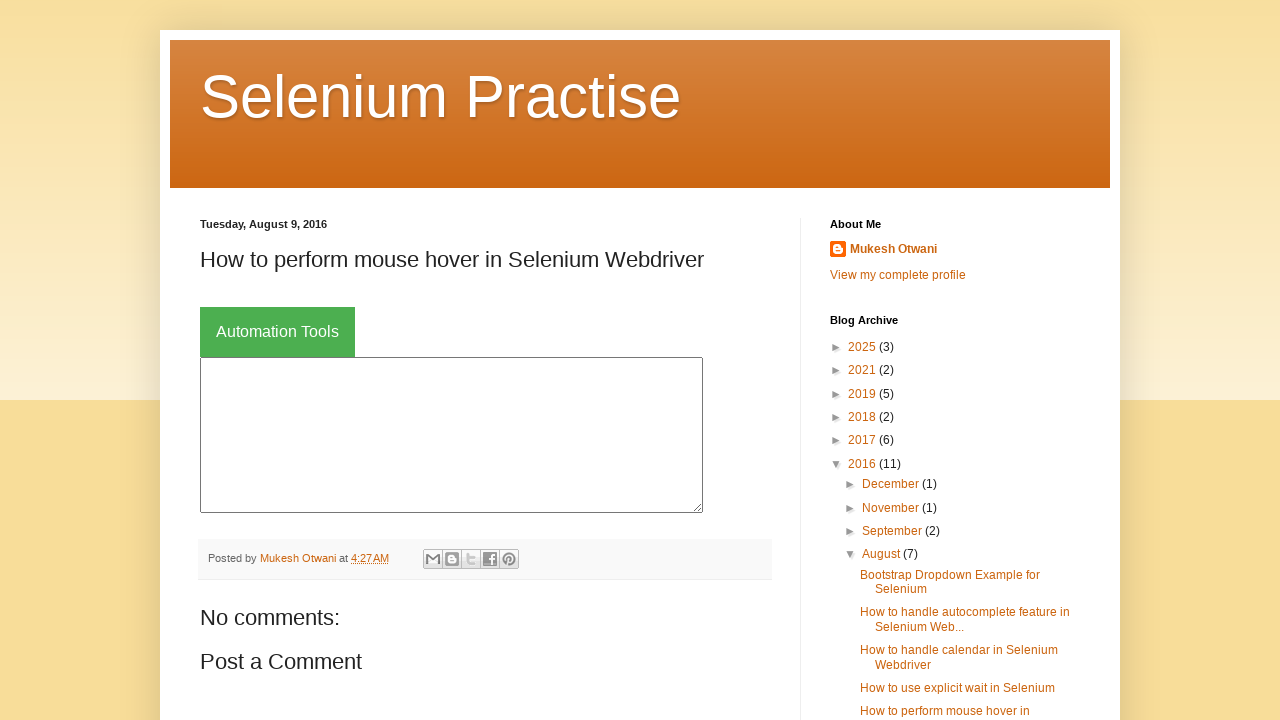

Hovered over dropdown button to reveal menu at (278, 332) on button.dropbtn
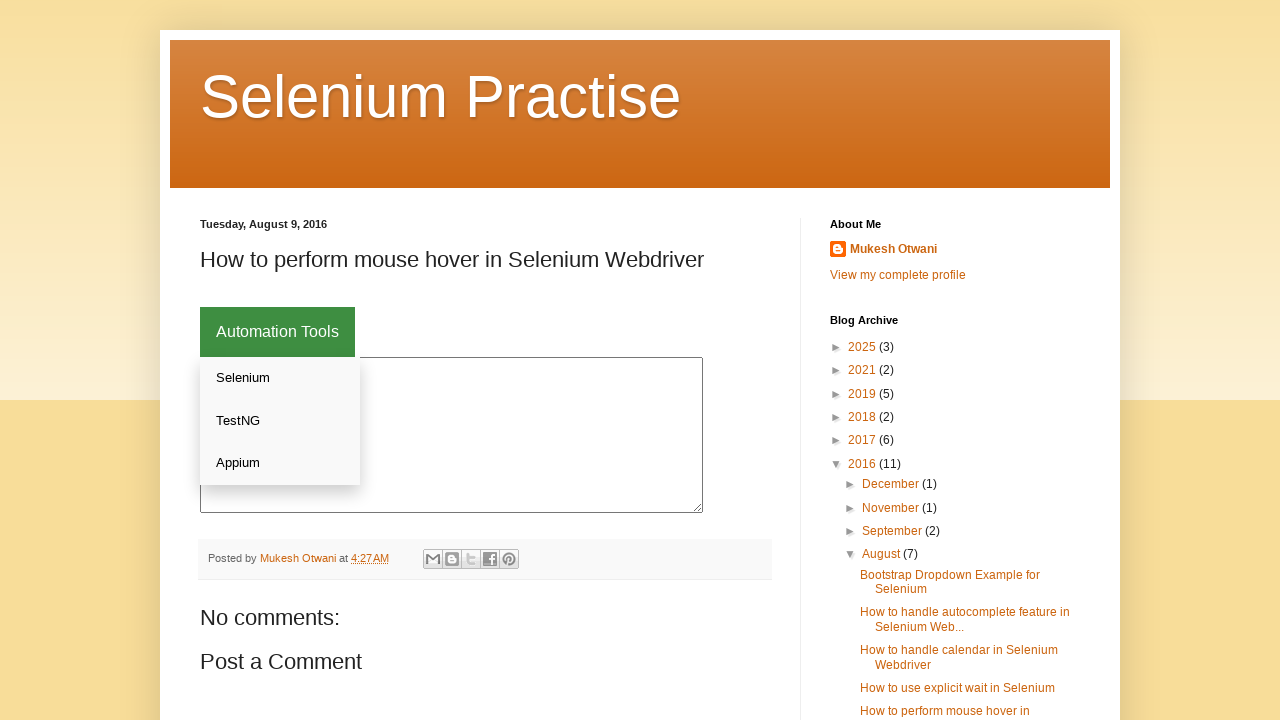

Retrieved all dropdown menu links
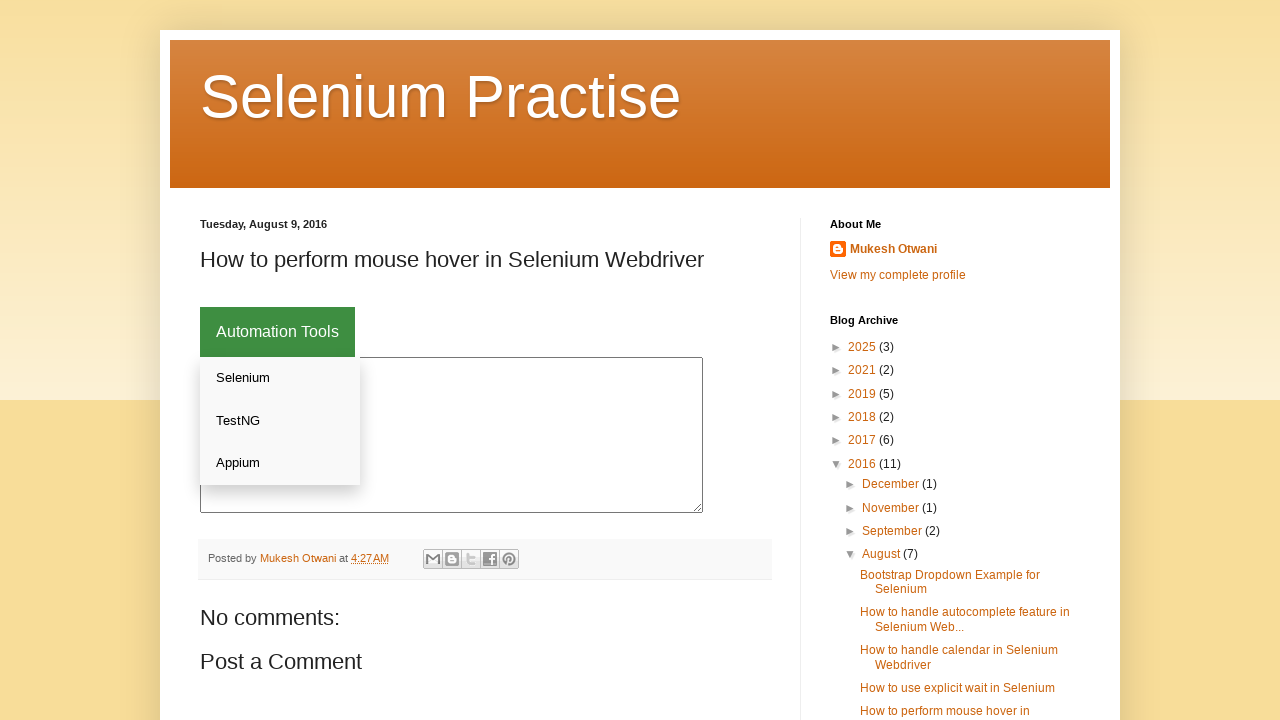

Clicked on 'TestNG' option from dropdown menu at (280, 421) on div.dropdown-content a >> nth=1
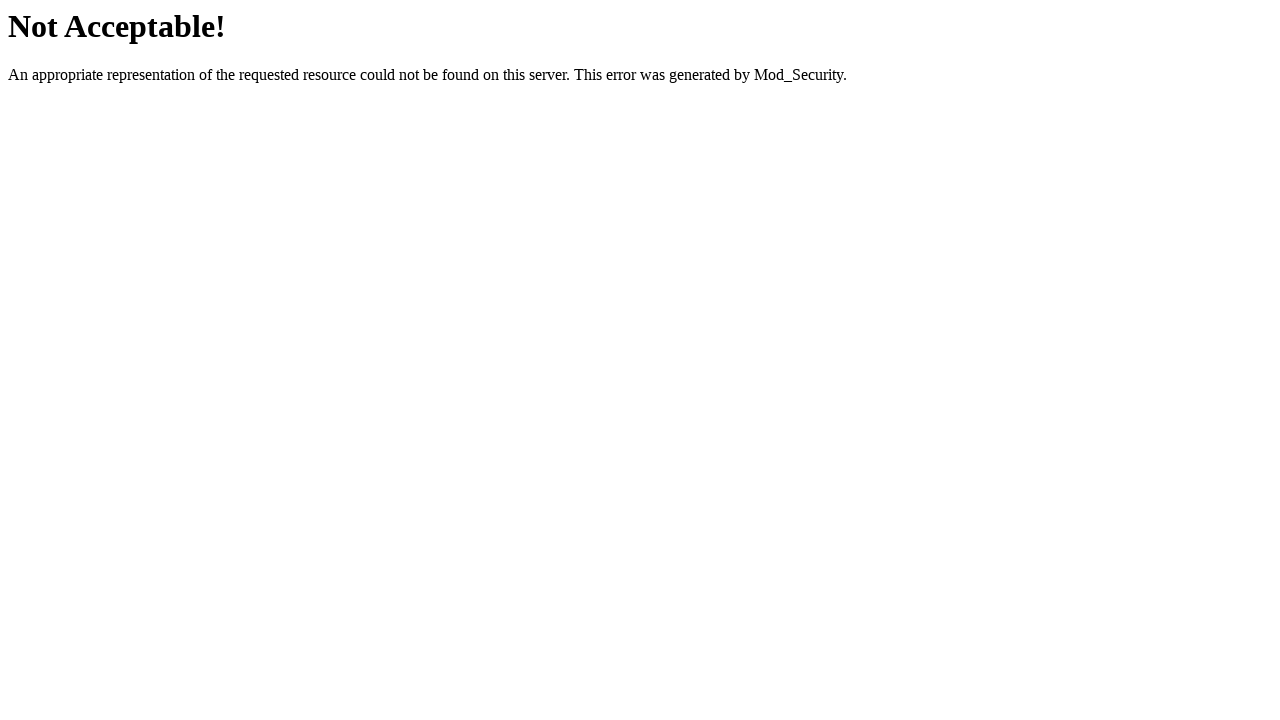

Waited 3 seconds for navigation to complete
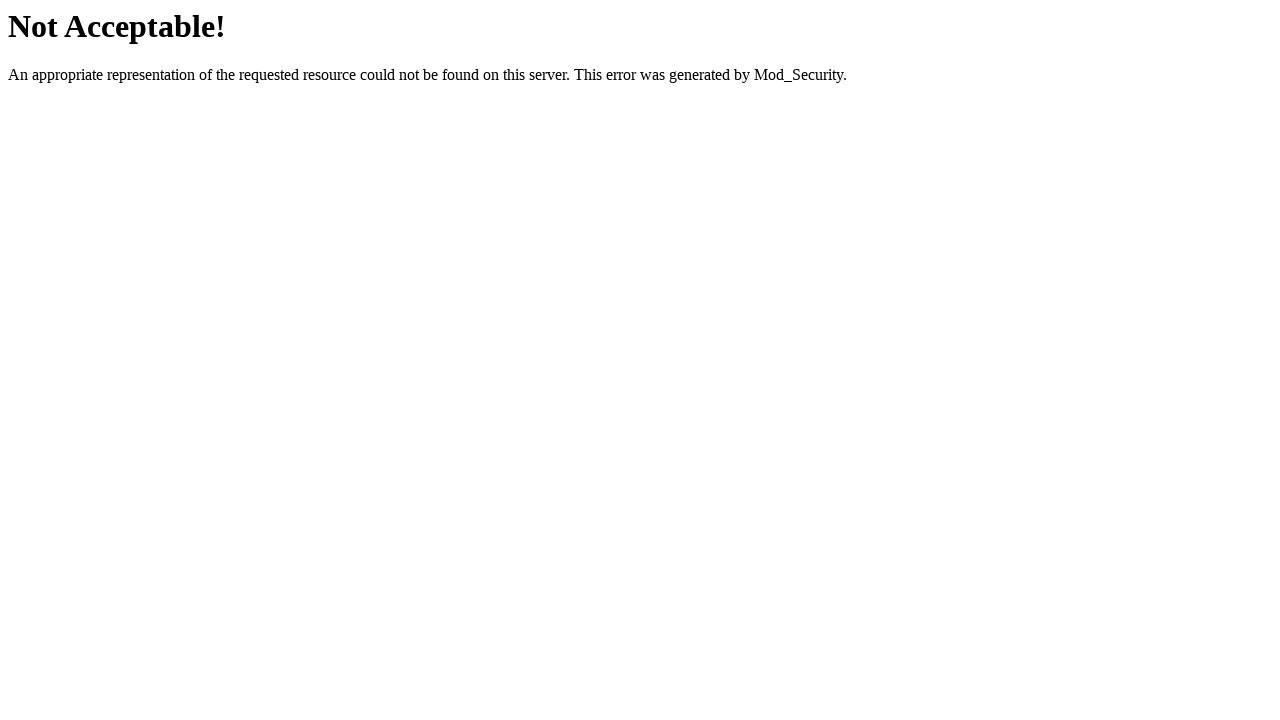

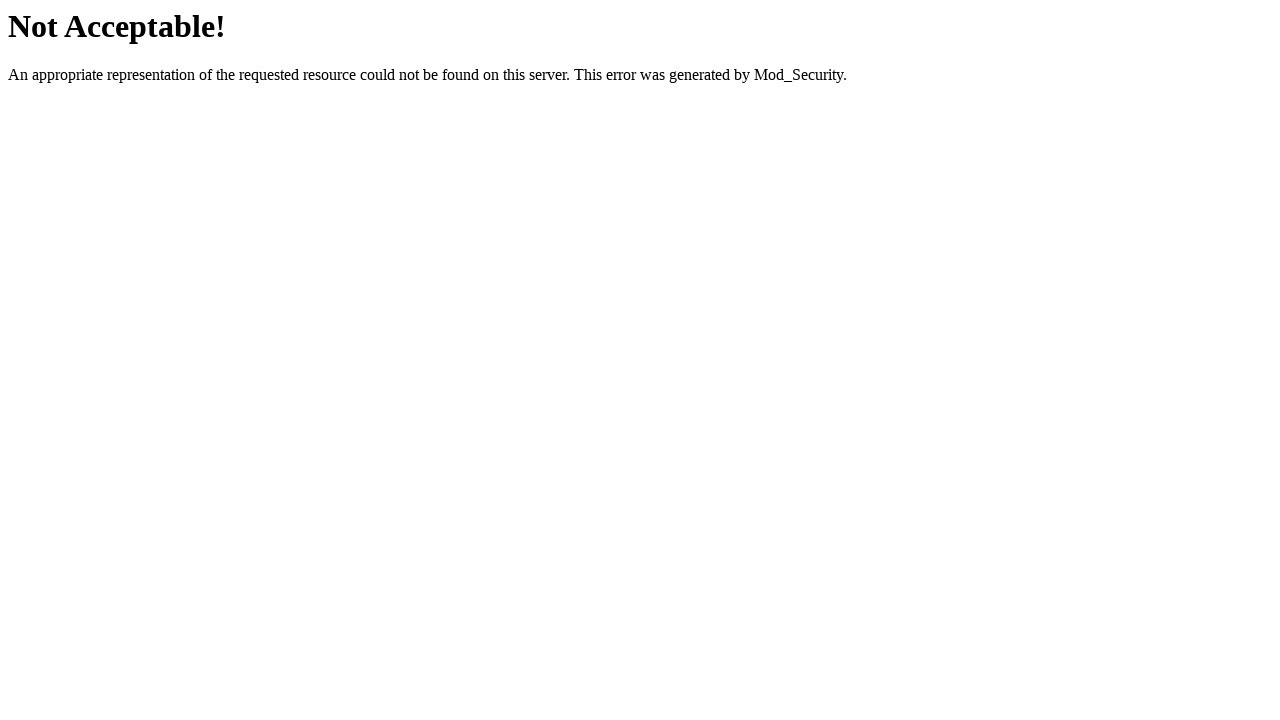